Navigates to the team page and verifies the three author names are Oliver Schade, Gregor Scheithauer, and Stefan Scheler

Starting URL: http://www.99-bottles-of-beer.net/

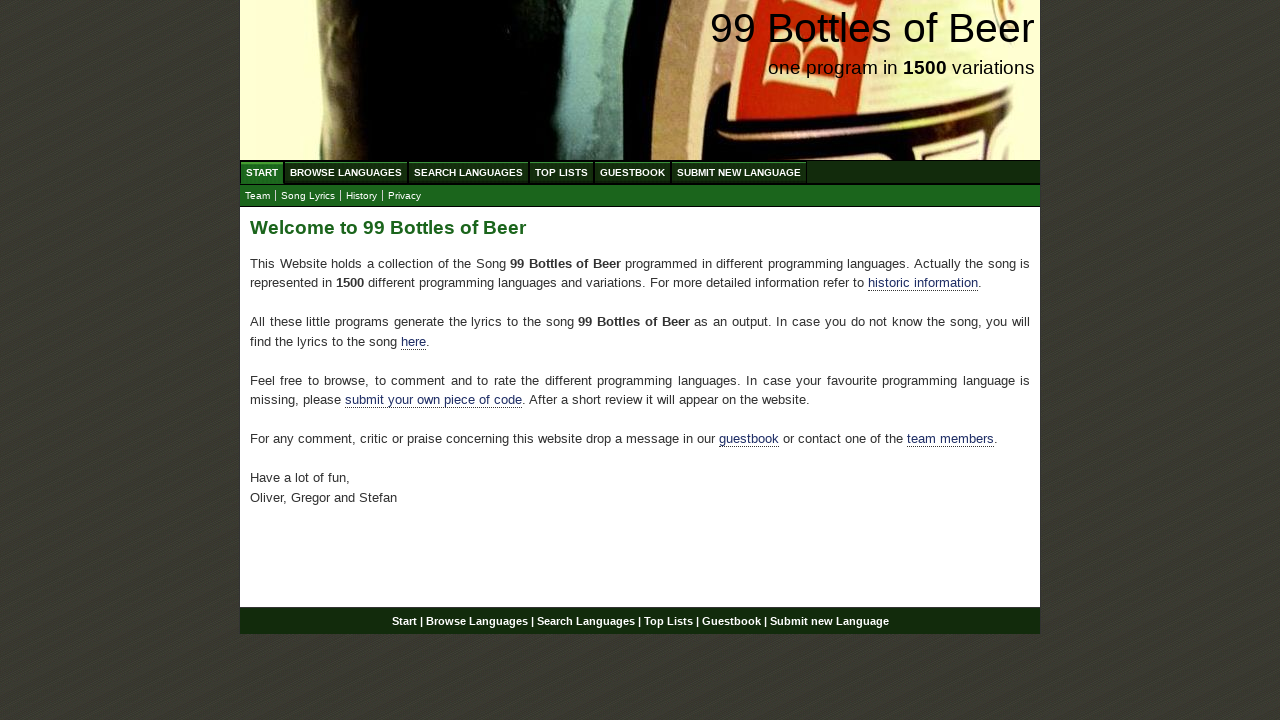

Clicked on team link at (258, 196) on xpath=//a[@href='team.html']
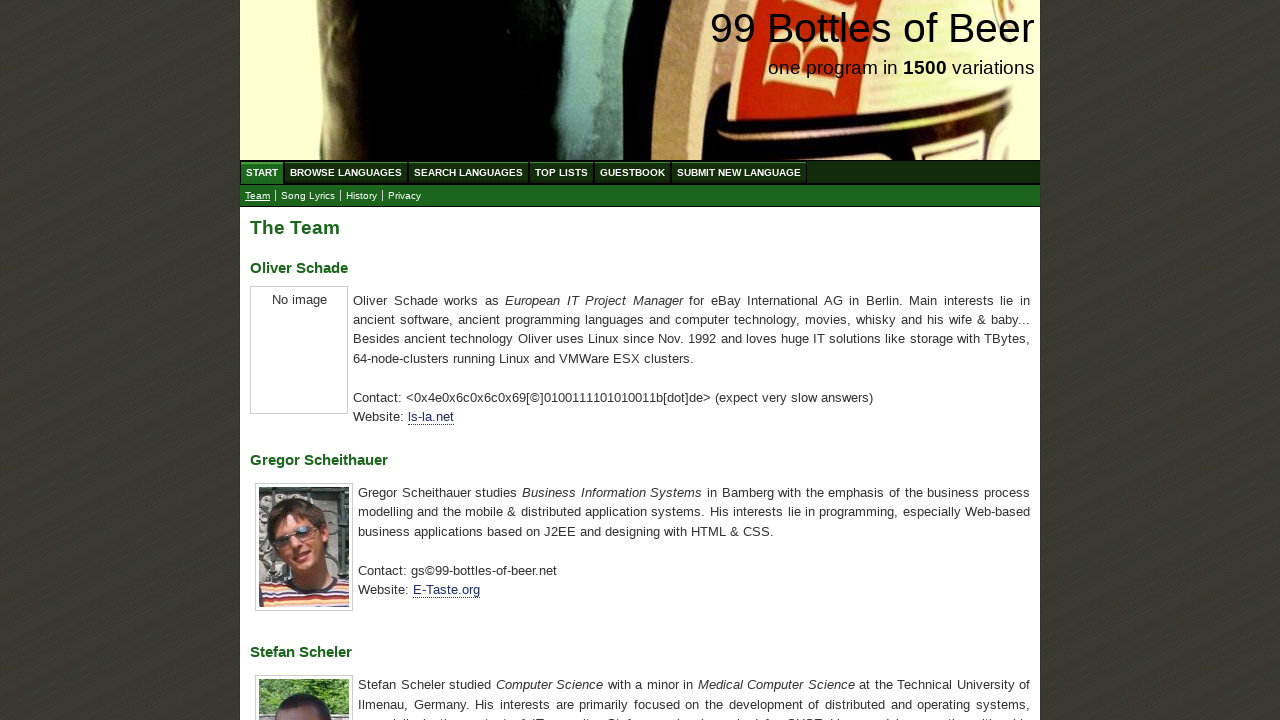

Waited for h3 elements to load on team page
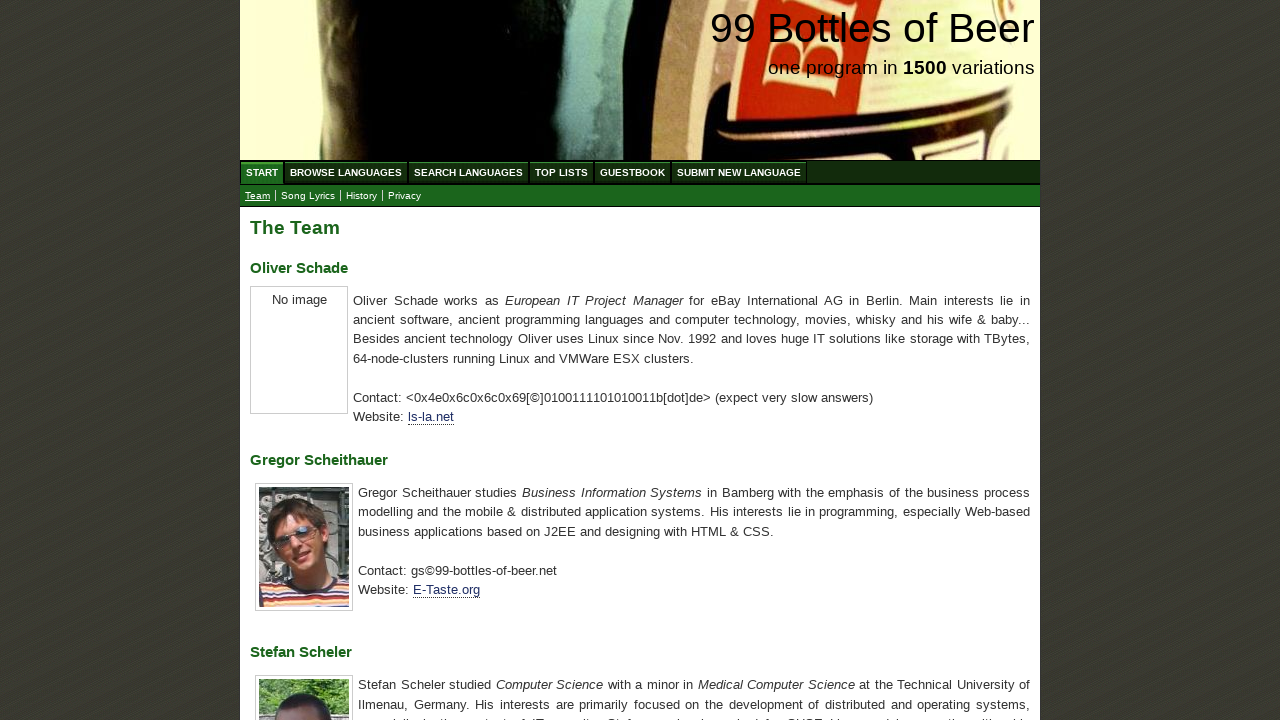

Retrieved all h3 elements containing author names
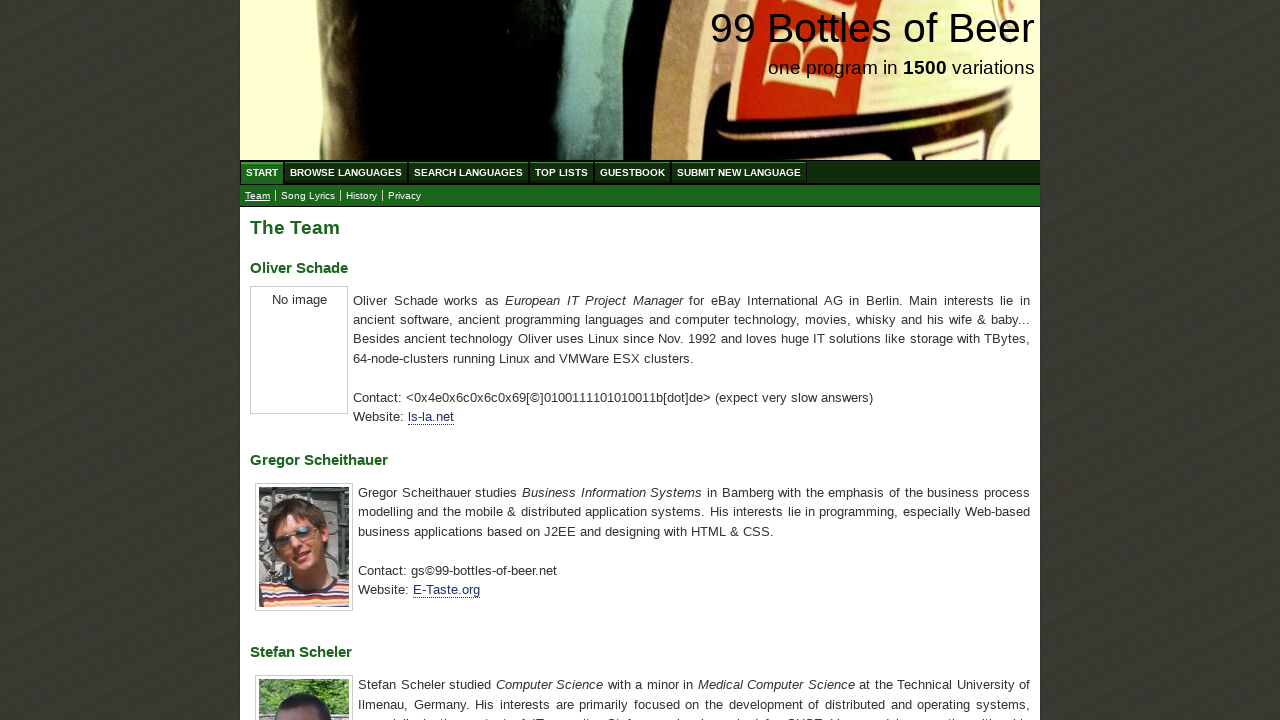

Extracted text content from all author name elements
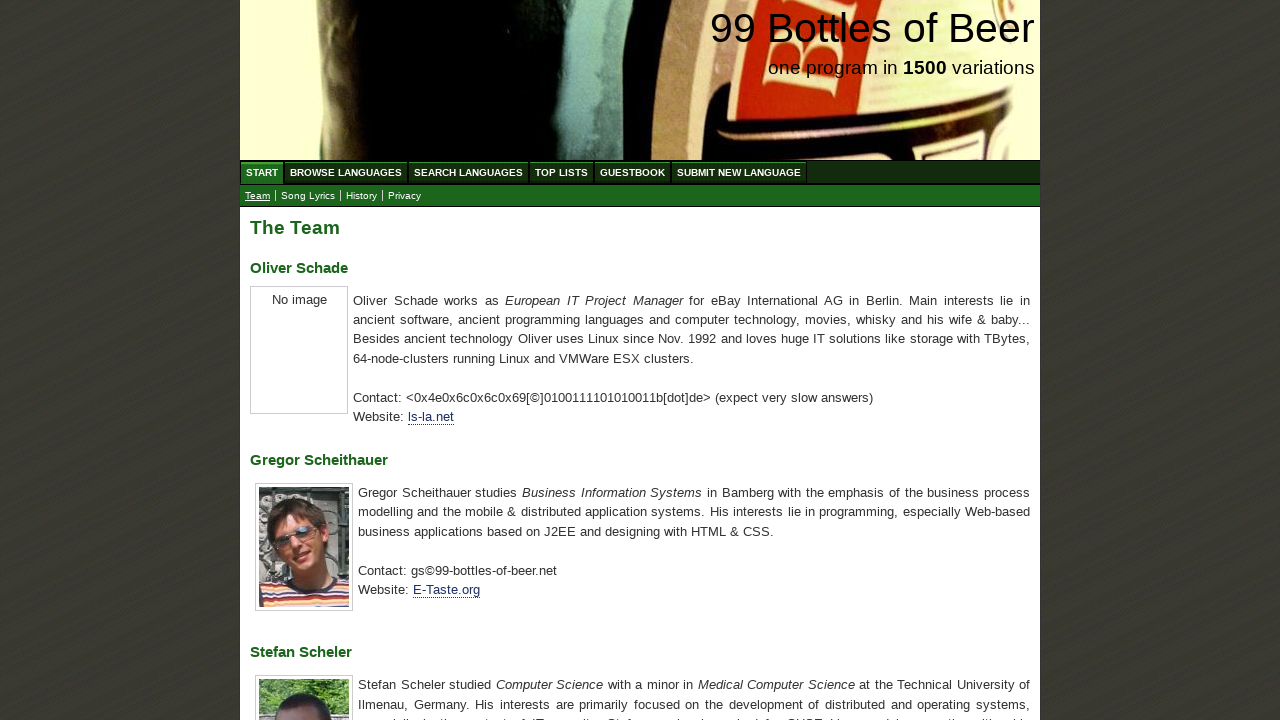

Verified that the three author names are Oliver Schade, Gregor Scheithauer, and Stefan Scheler
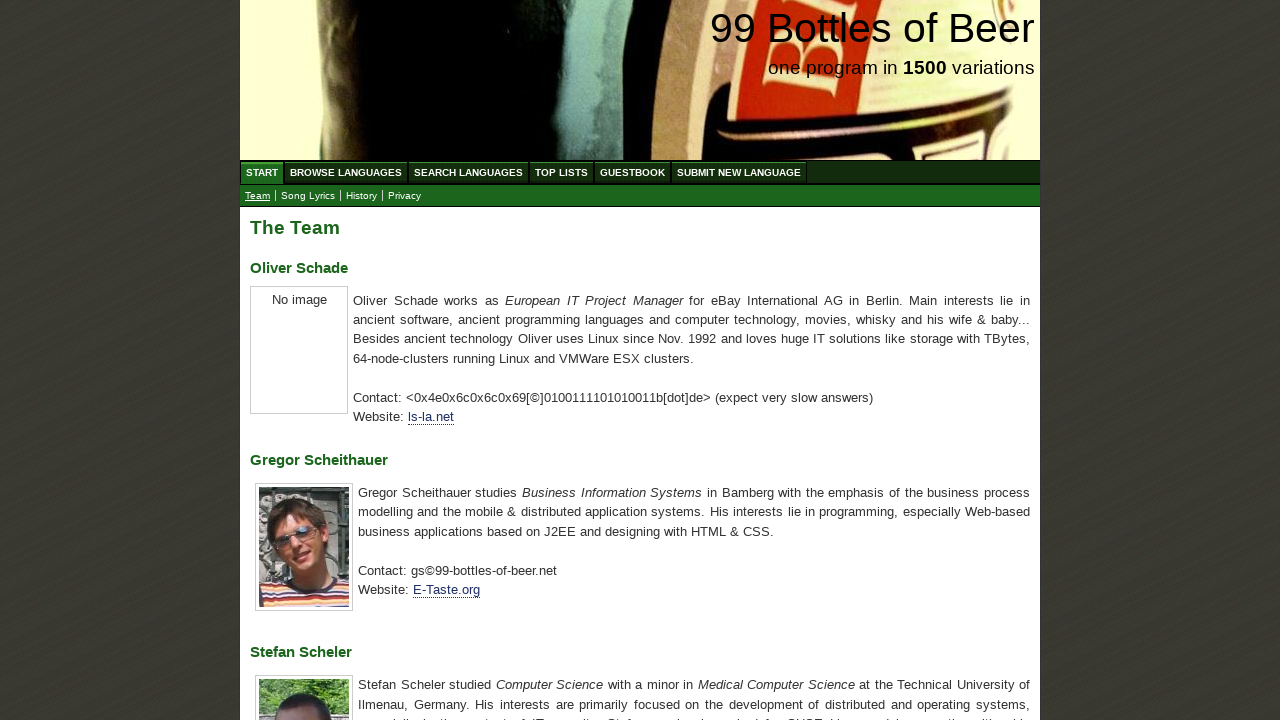

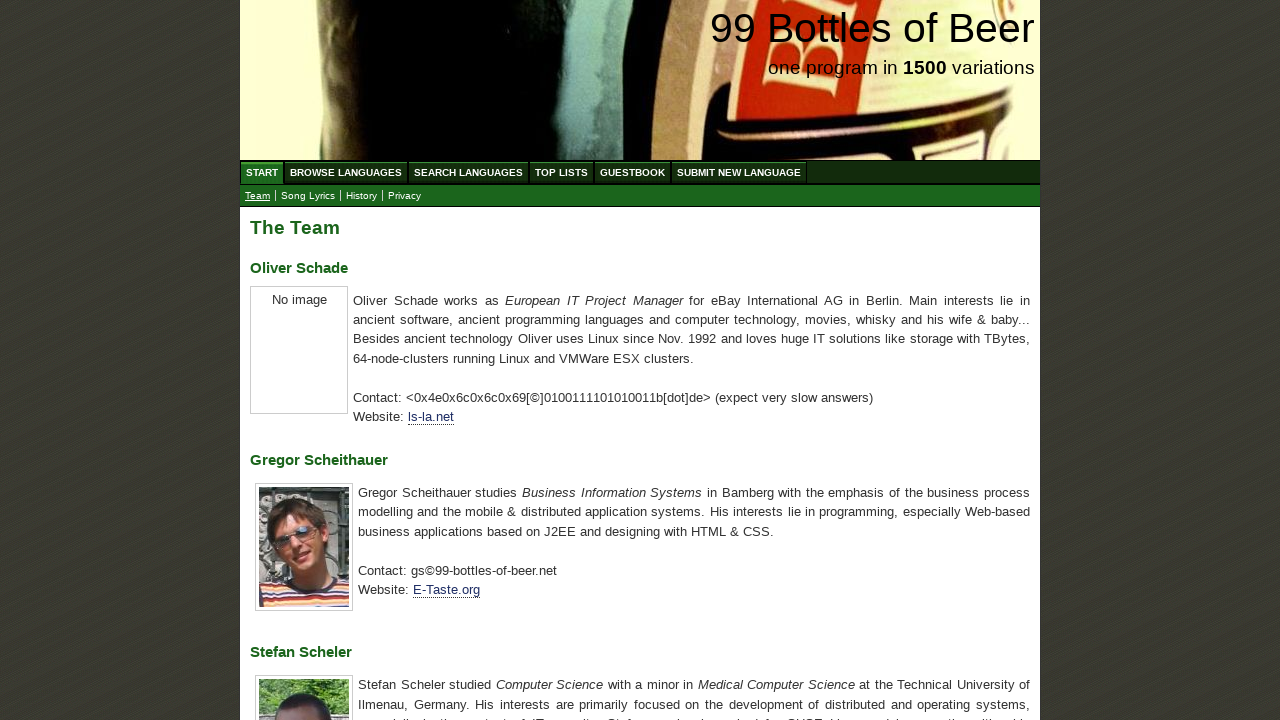